Tests mouse hover functionality by scrolling to a "Mouse Hover" button and performing a hover action on it to verify hover interactions work correctly.

Starting URL: https://rahulshettyacademy.com/AutomationPractice/

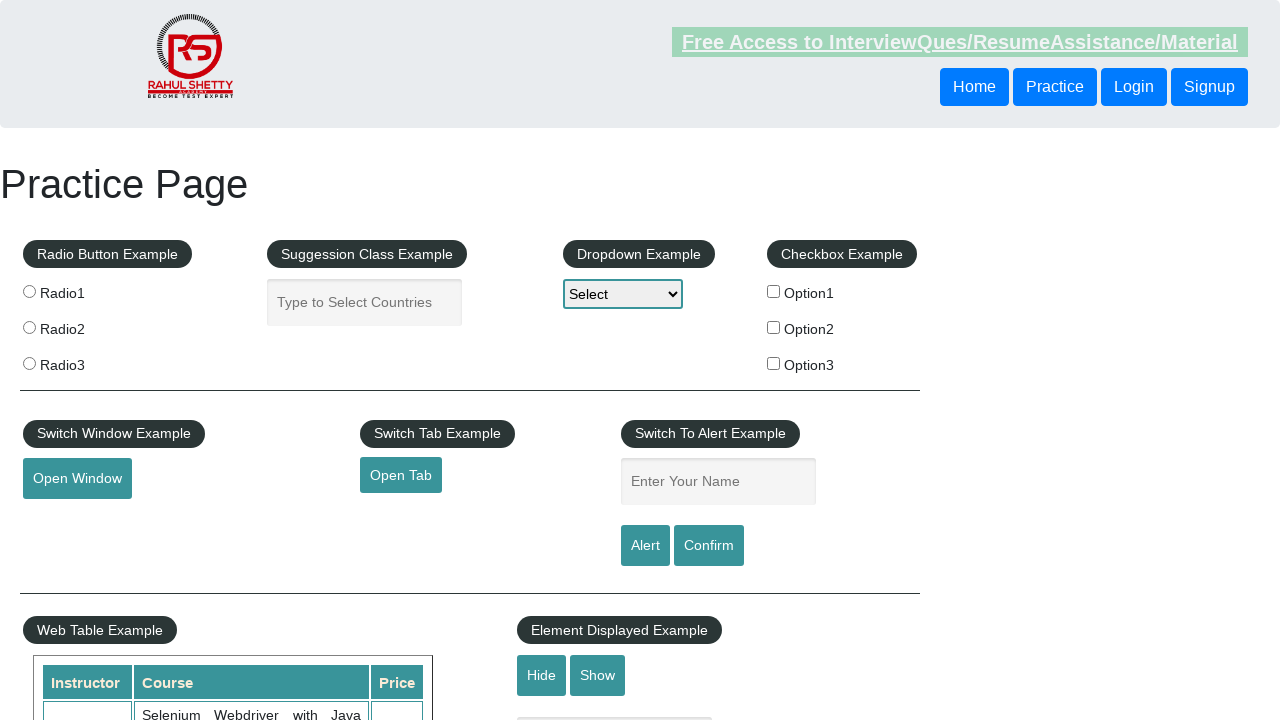

Navigated to AutomationPractice page
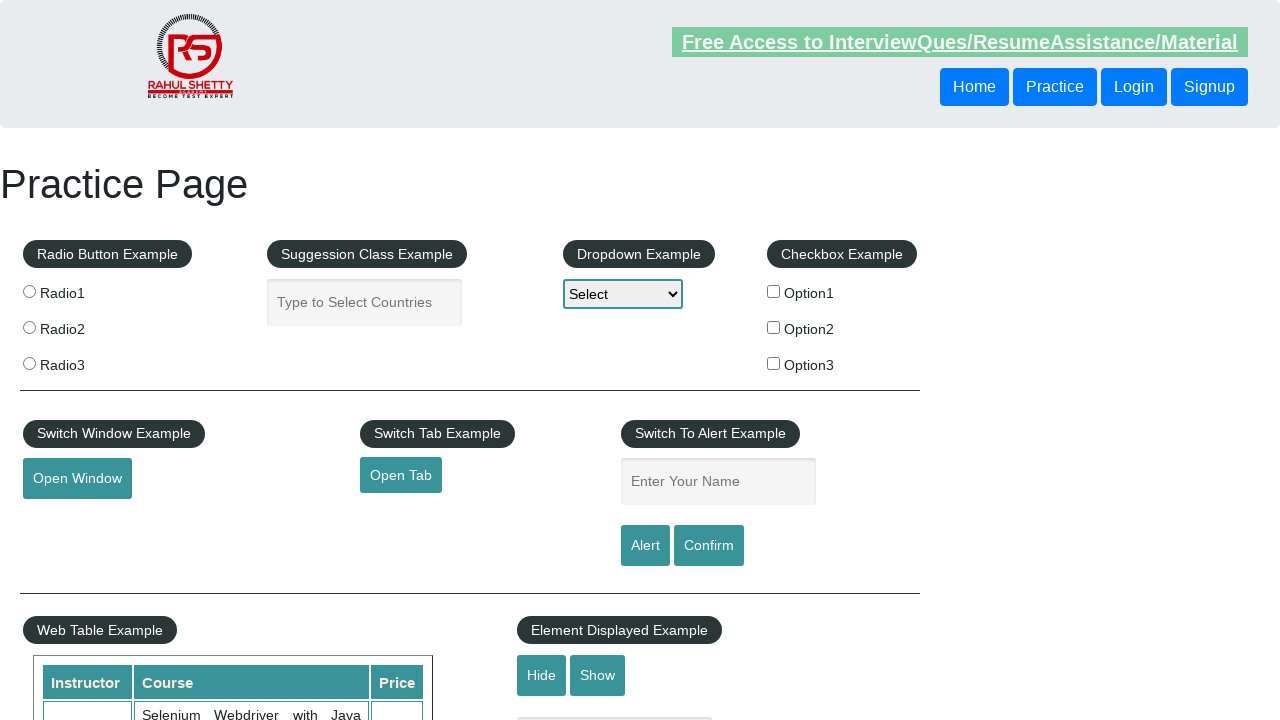

Located Mouse Hover button by role and name
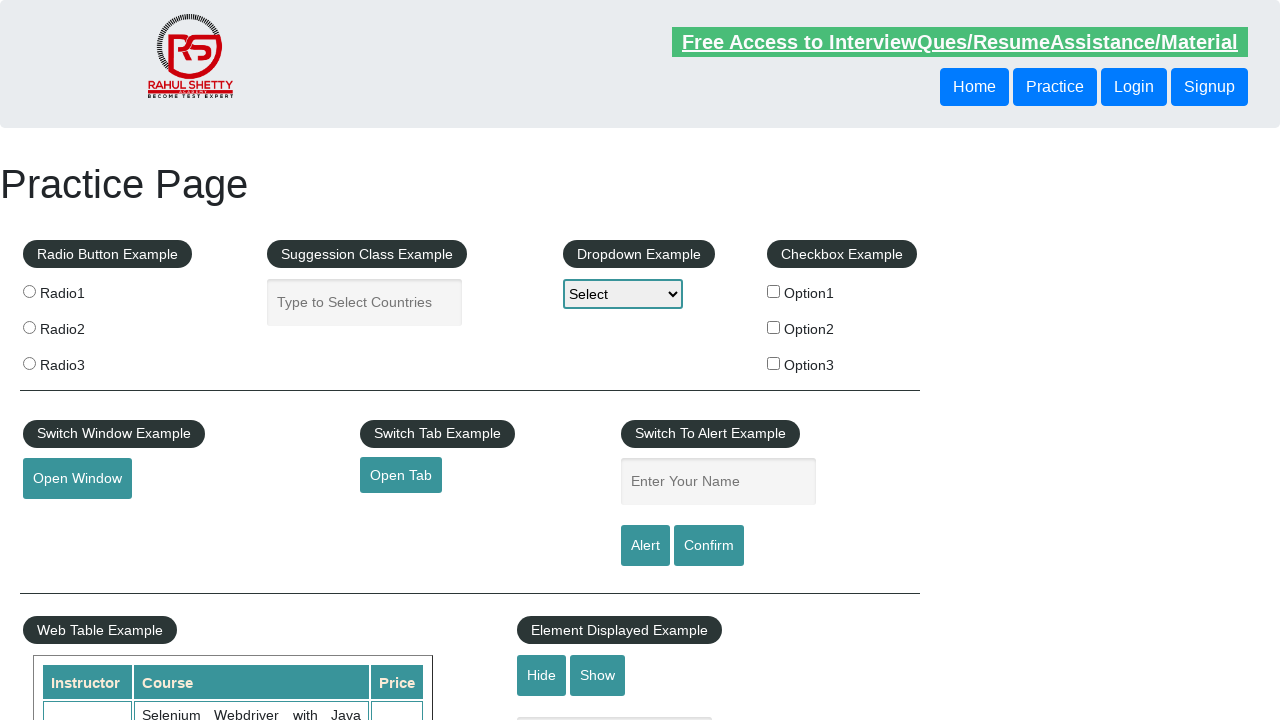

Scrolled to Mouse Hover button
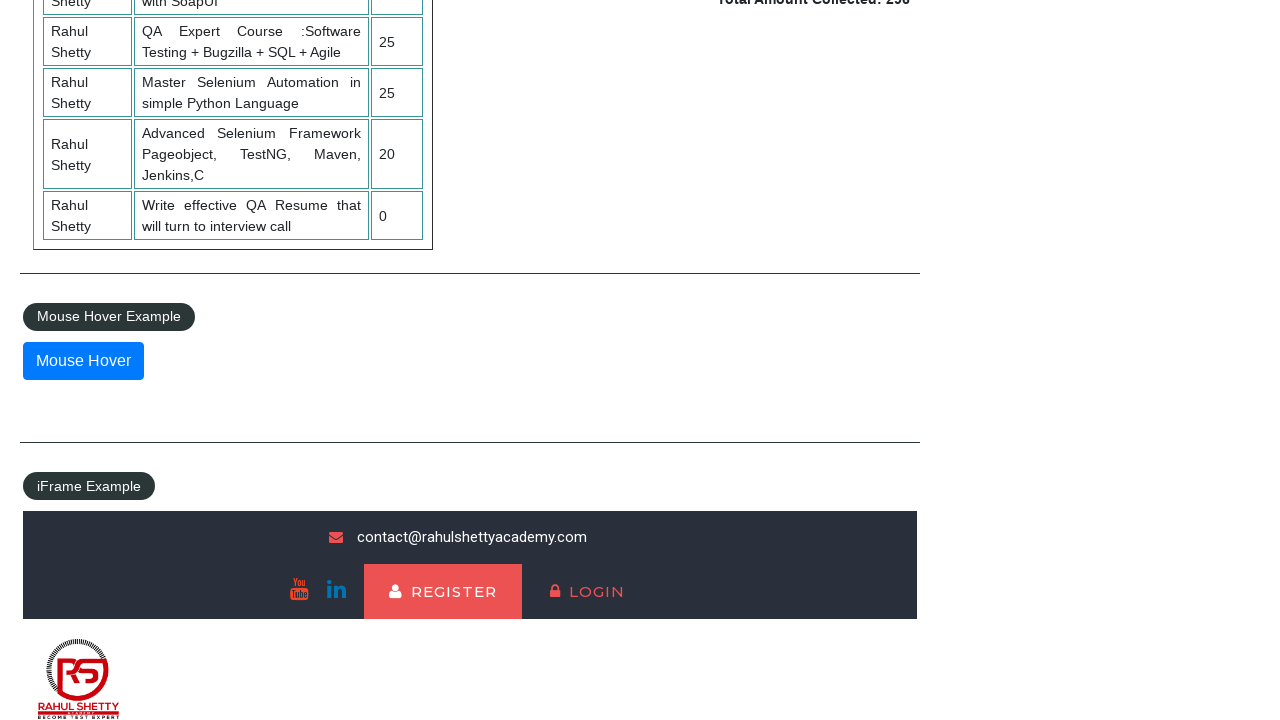

Hovered over Mouse Hover button at (83, 361) on internal:role=button[name="Mouse Hover"i]
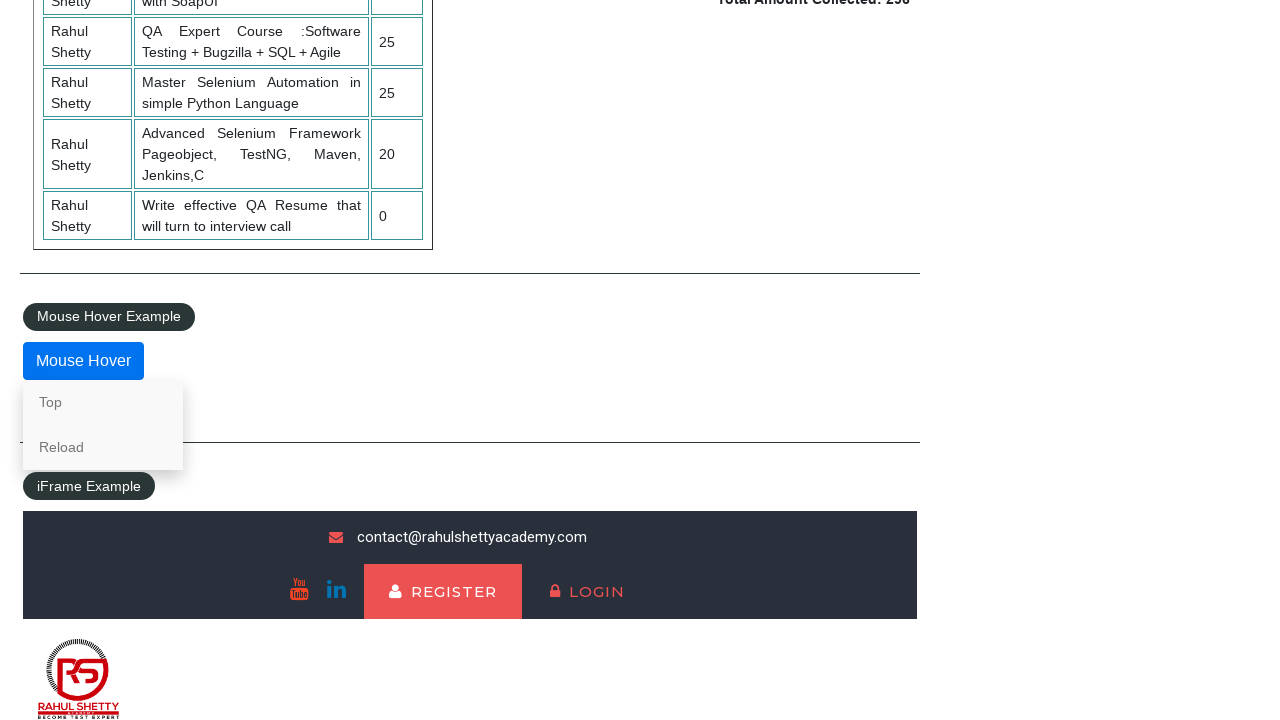

Waited 2 seconds to observe hover effect
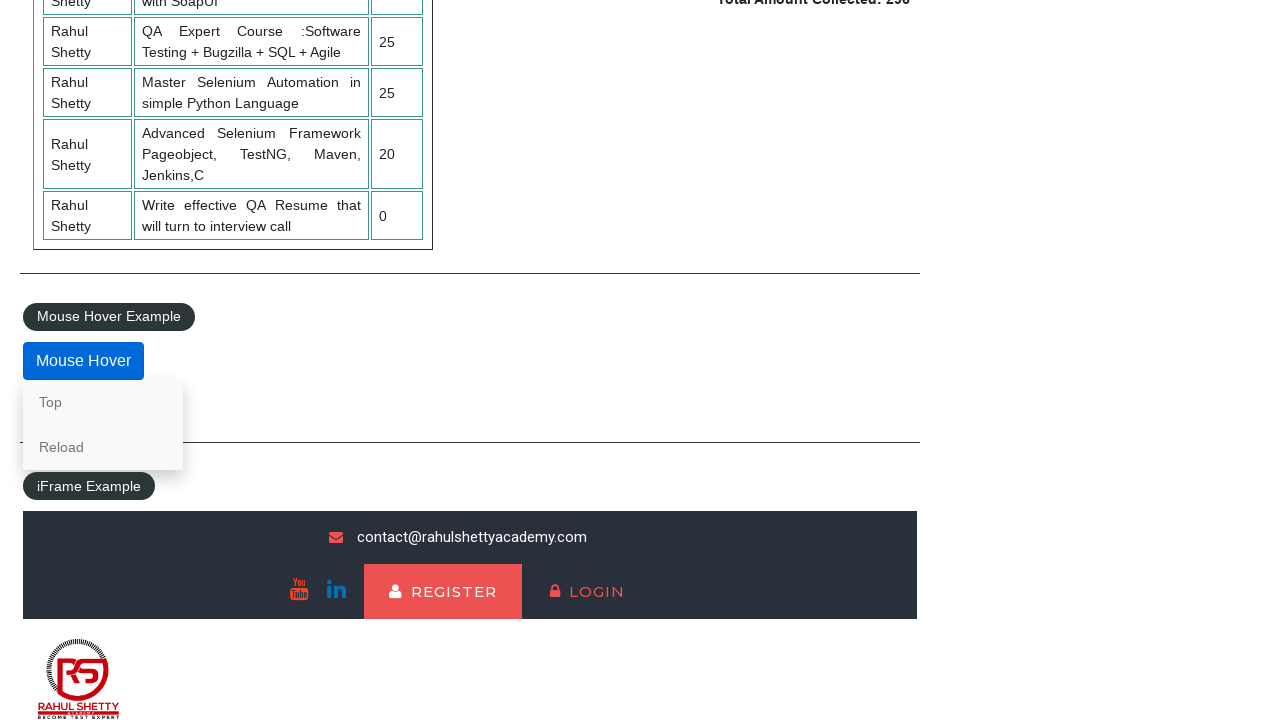

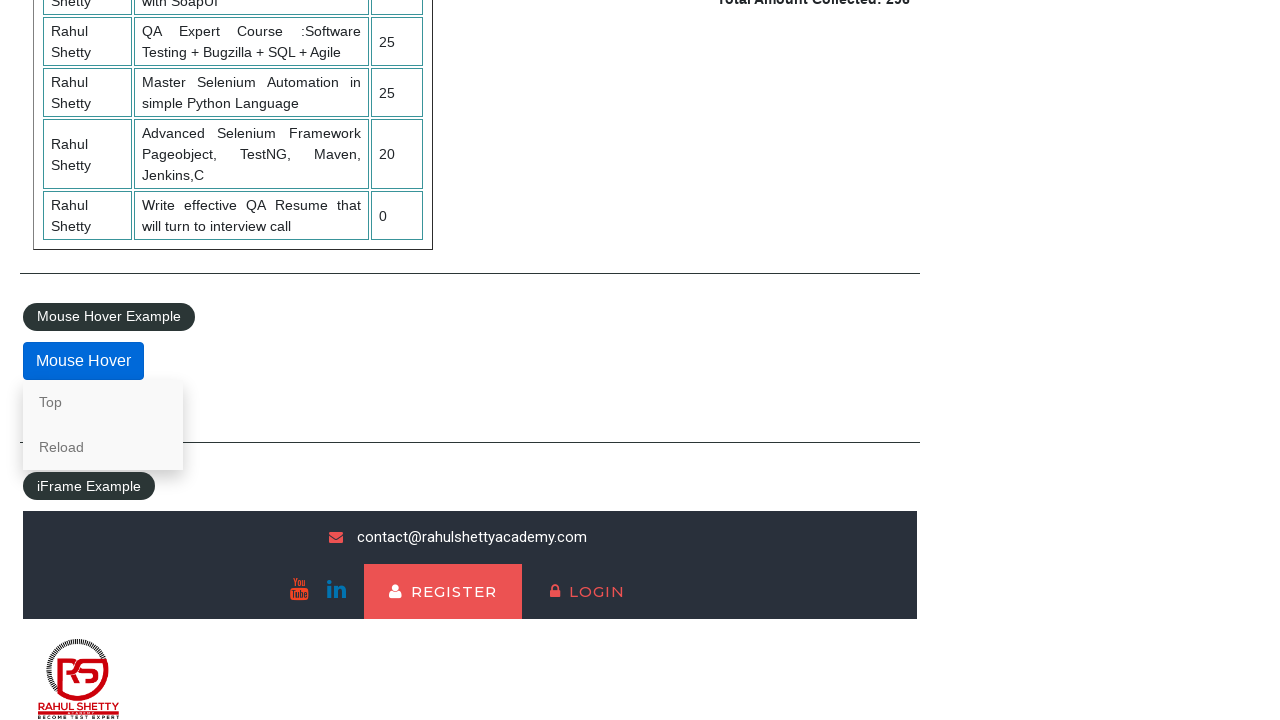